Tests search with empty string by clicking search button without entering any text

Starting URL: https://www.sharelane.com/cgi-bin/main.py

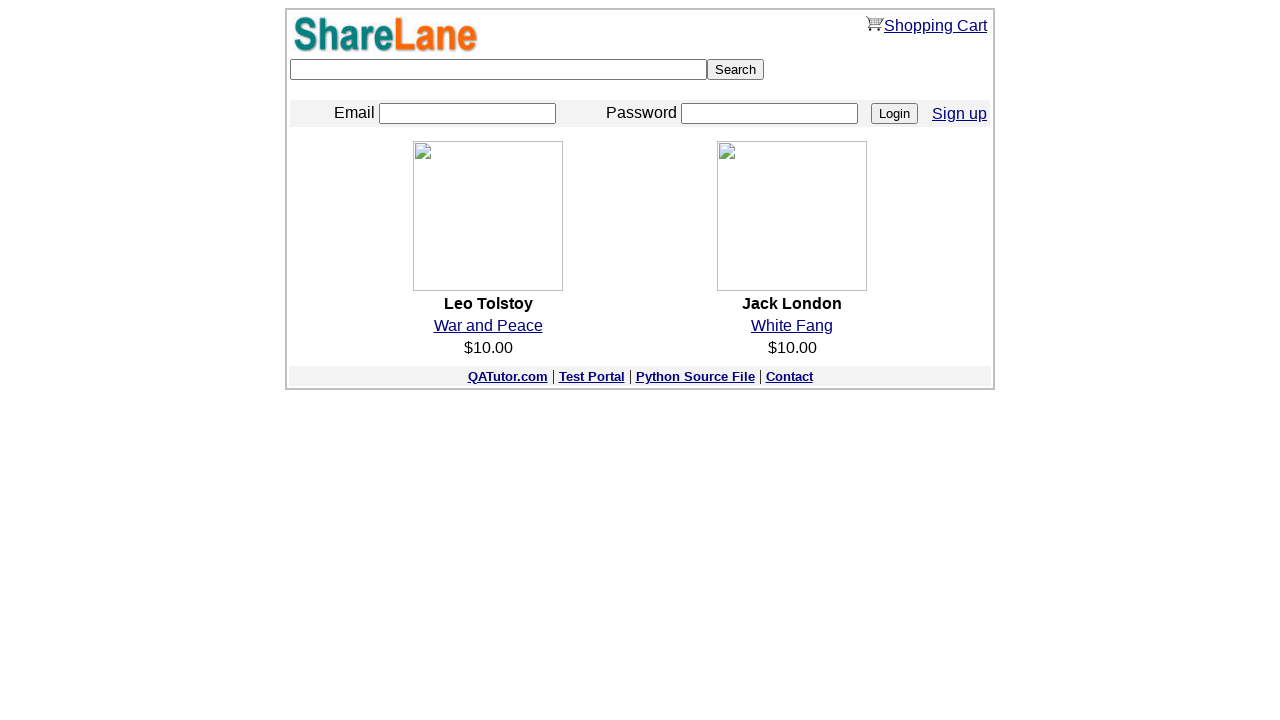

Clicked search button without entering any text at (736, 70) on input[value='Search']
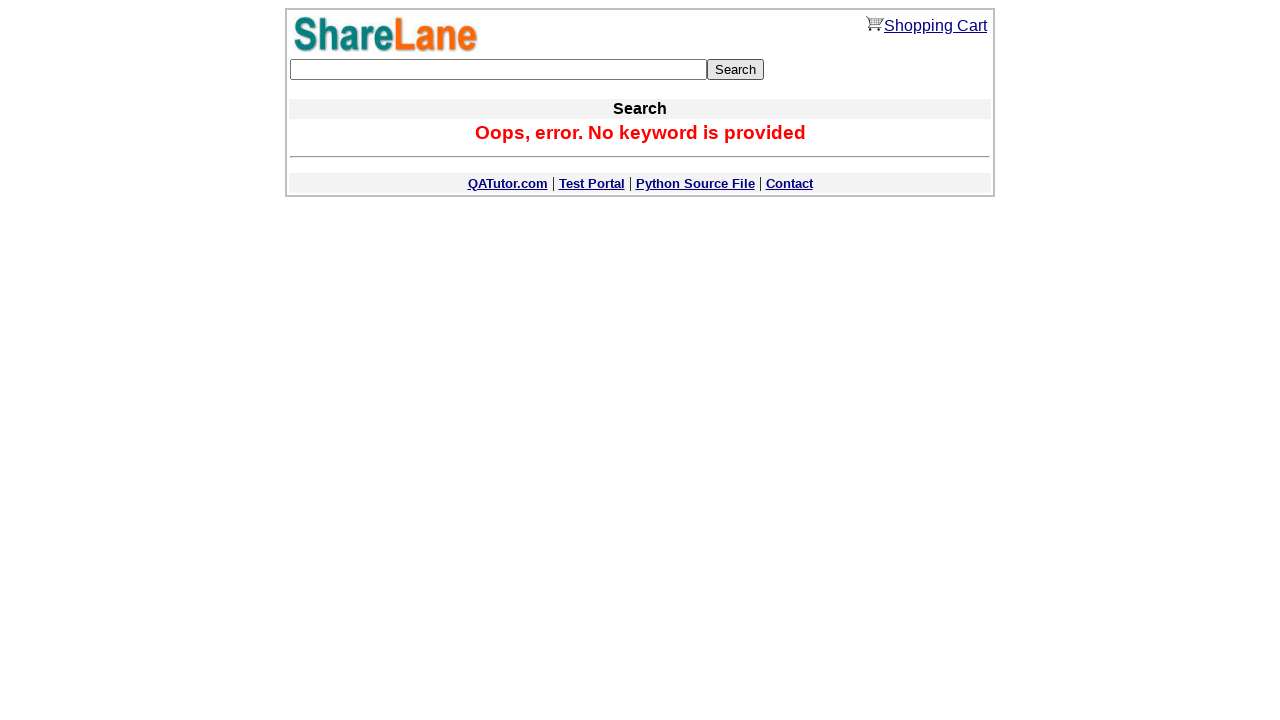

Page loaded and body element is present
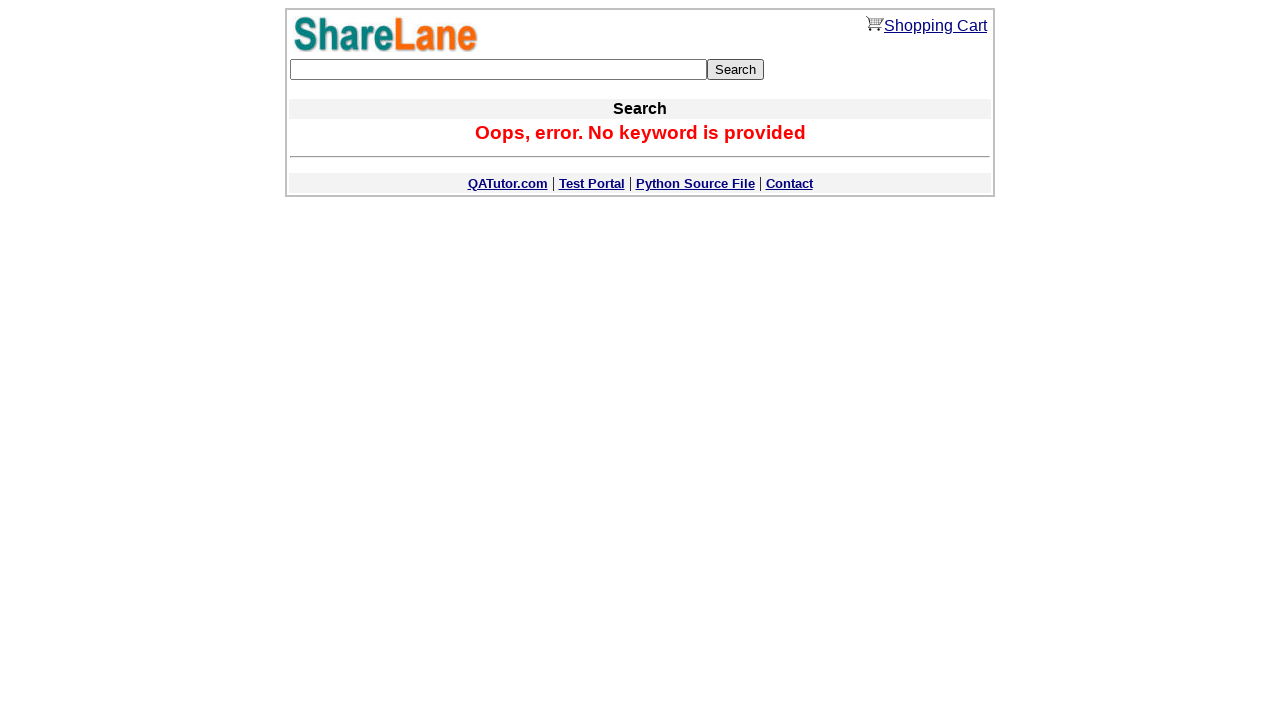

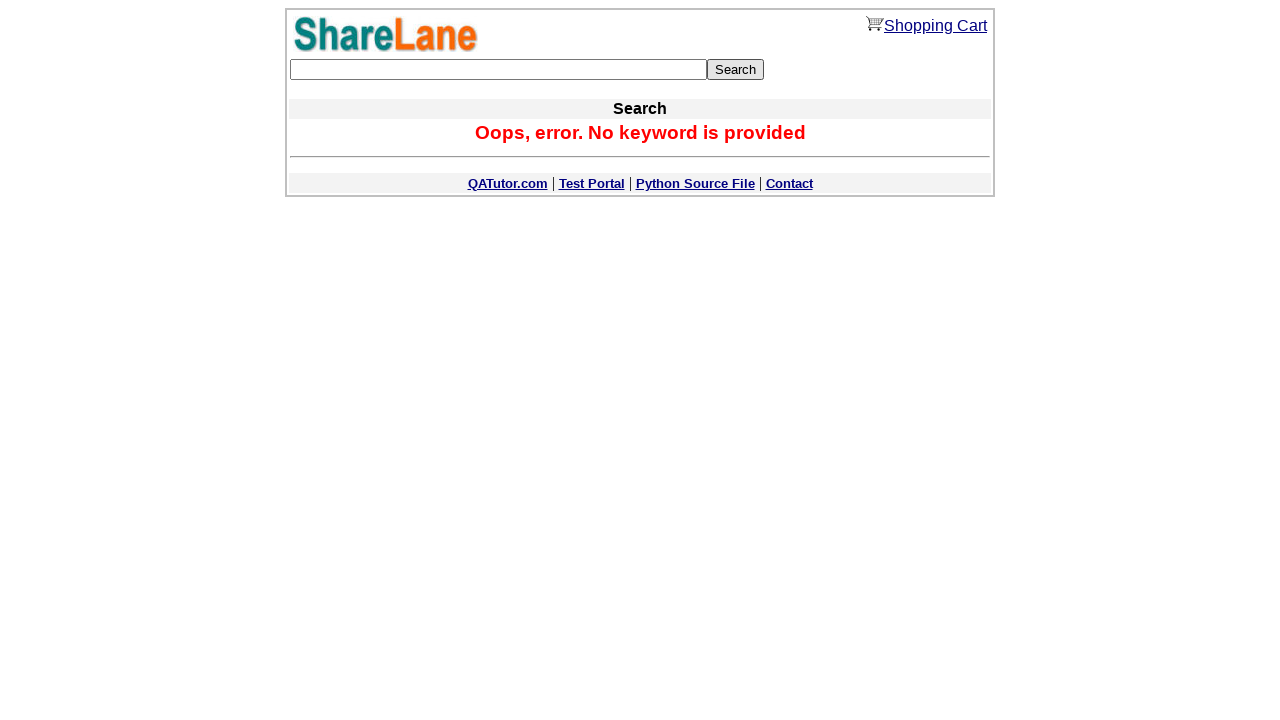